Tests drag and drop functionality on the jQuery UI demo page by switching to an iframe and dragging an element onto a drop target

Starting URL: https://jqueryui.com/droppable/

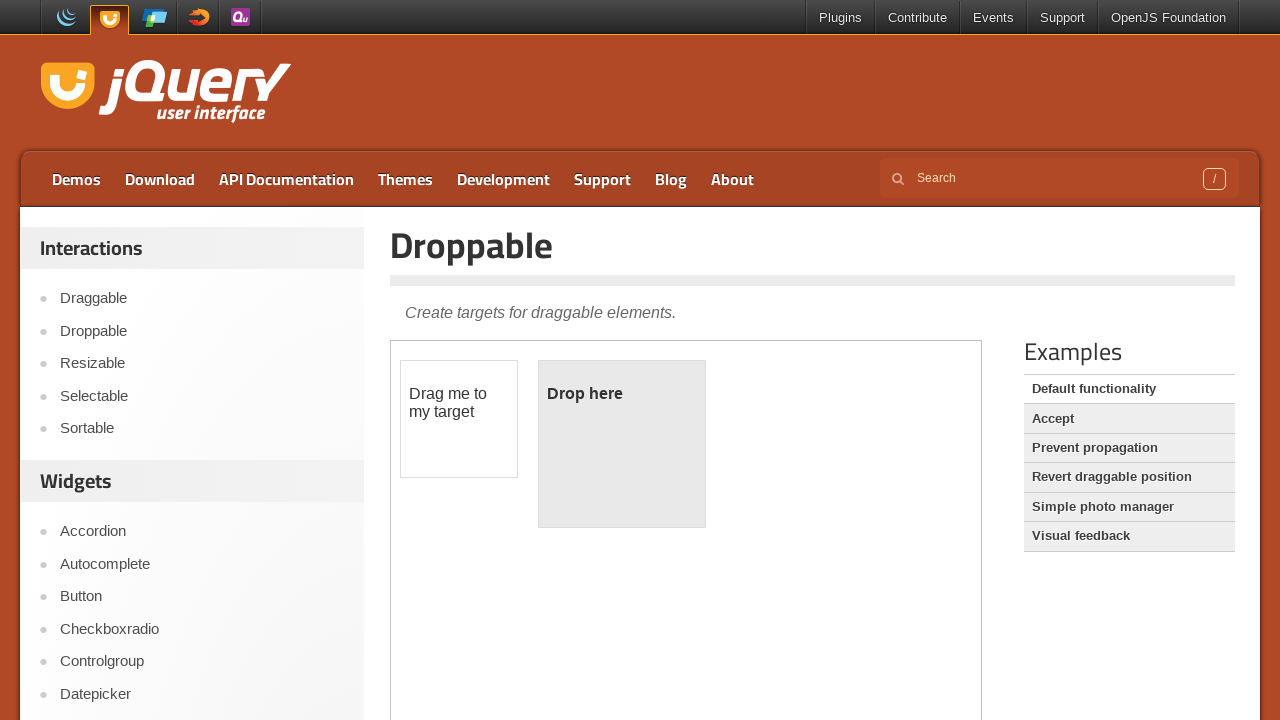

Located and switched to demo iframe
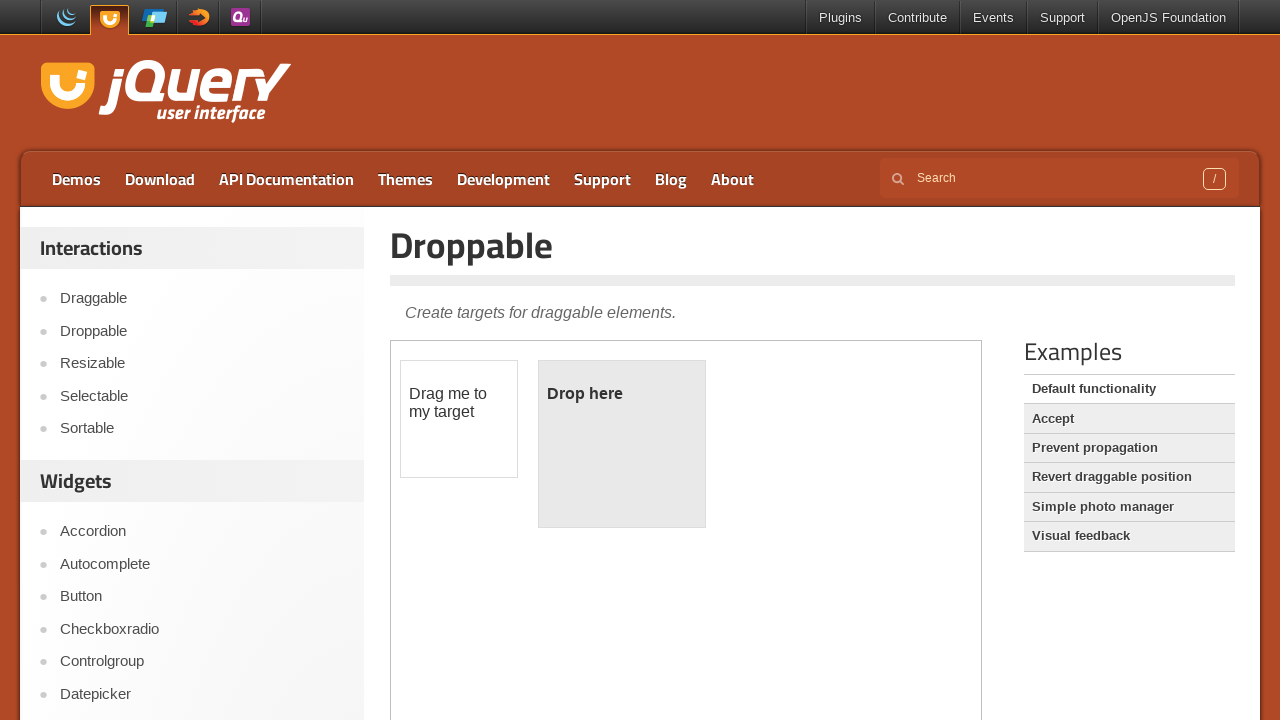

Retrieved draggable element text: 
	Drag me to my target

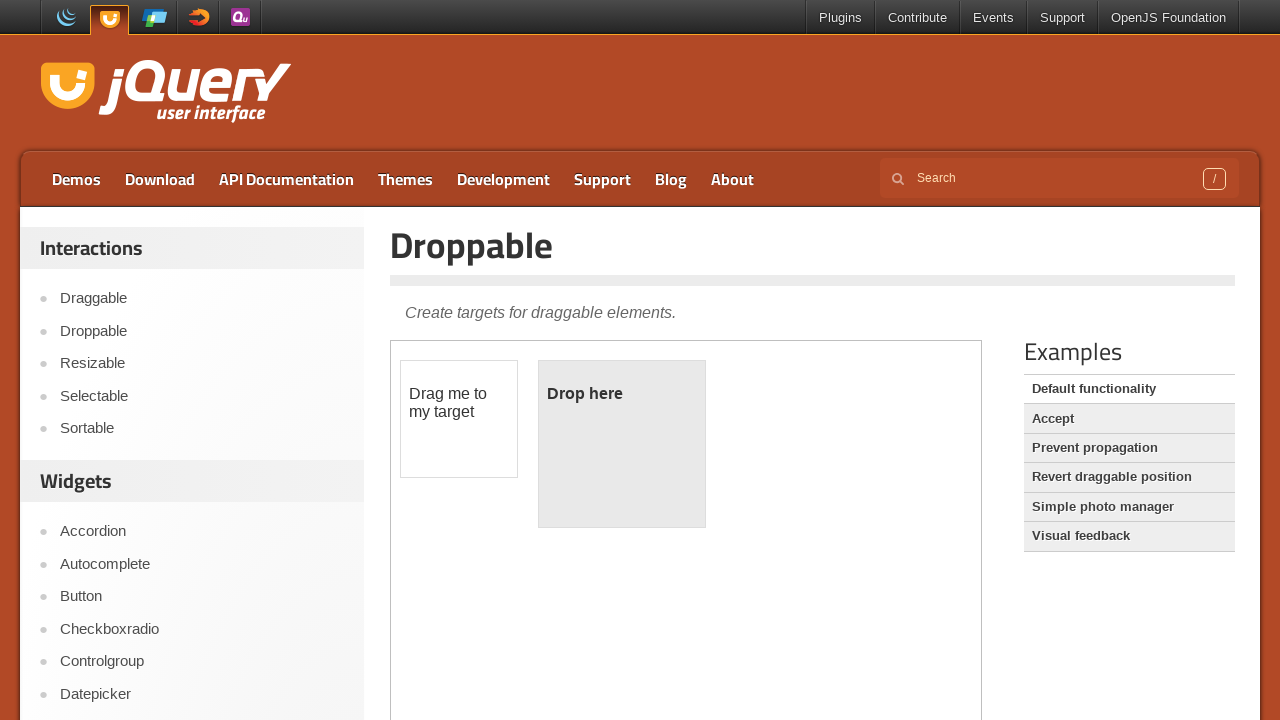

Clicked on draggable element at (459, 419) on iframe.demo-frame >> internal:control=enter-frame >> #draggable
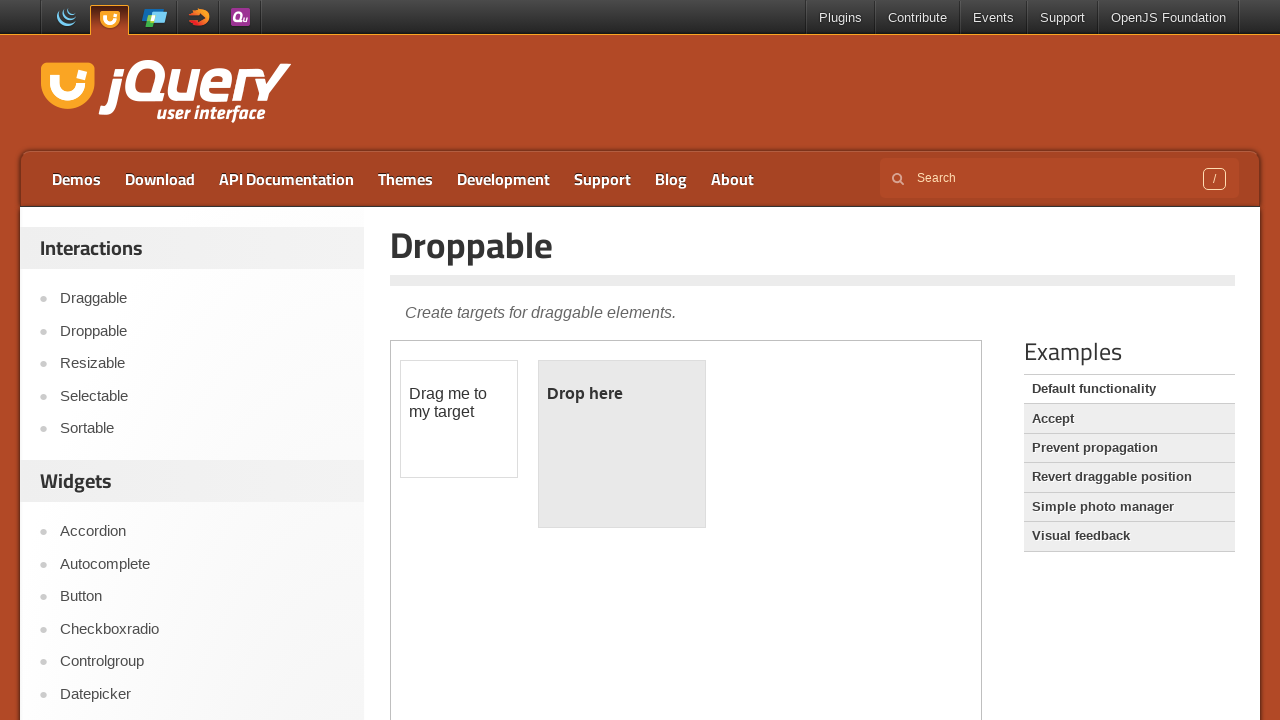

Dragged draggable element onto droppable target at (622, 444)
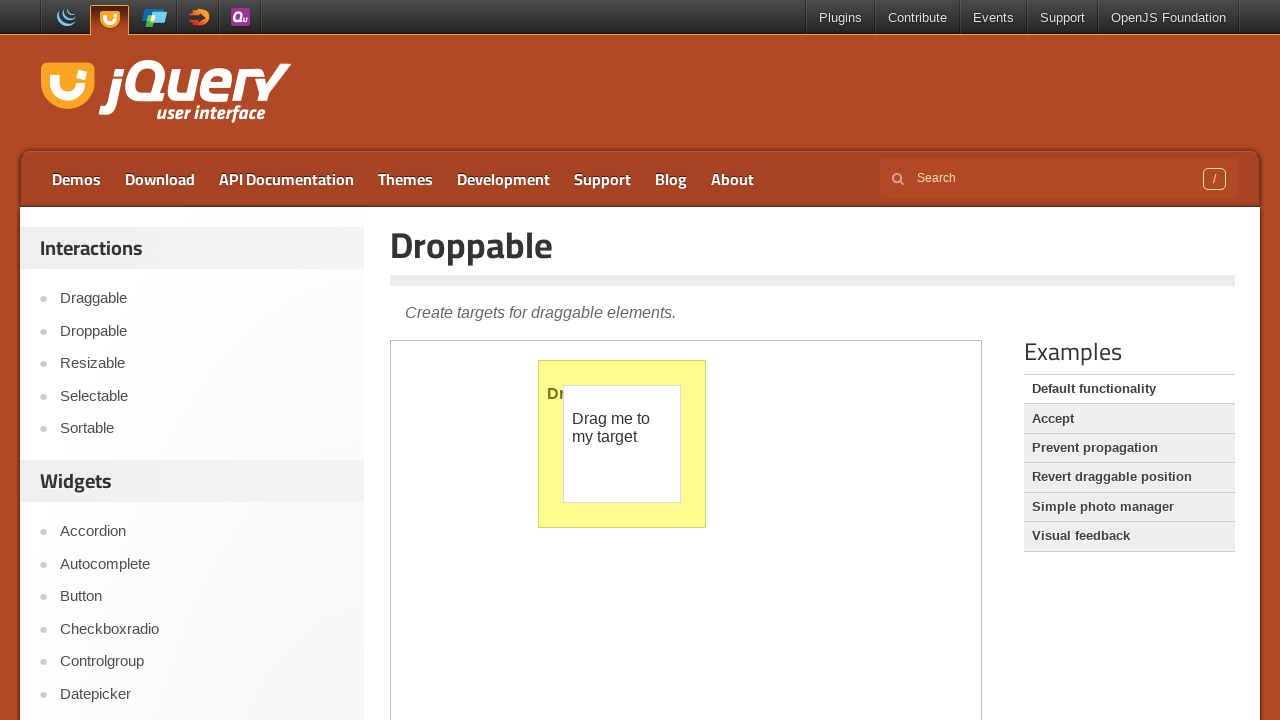

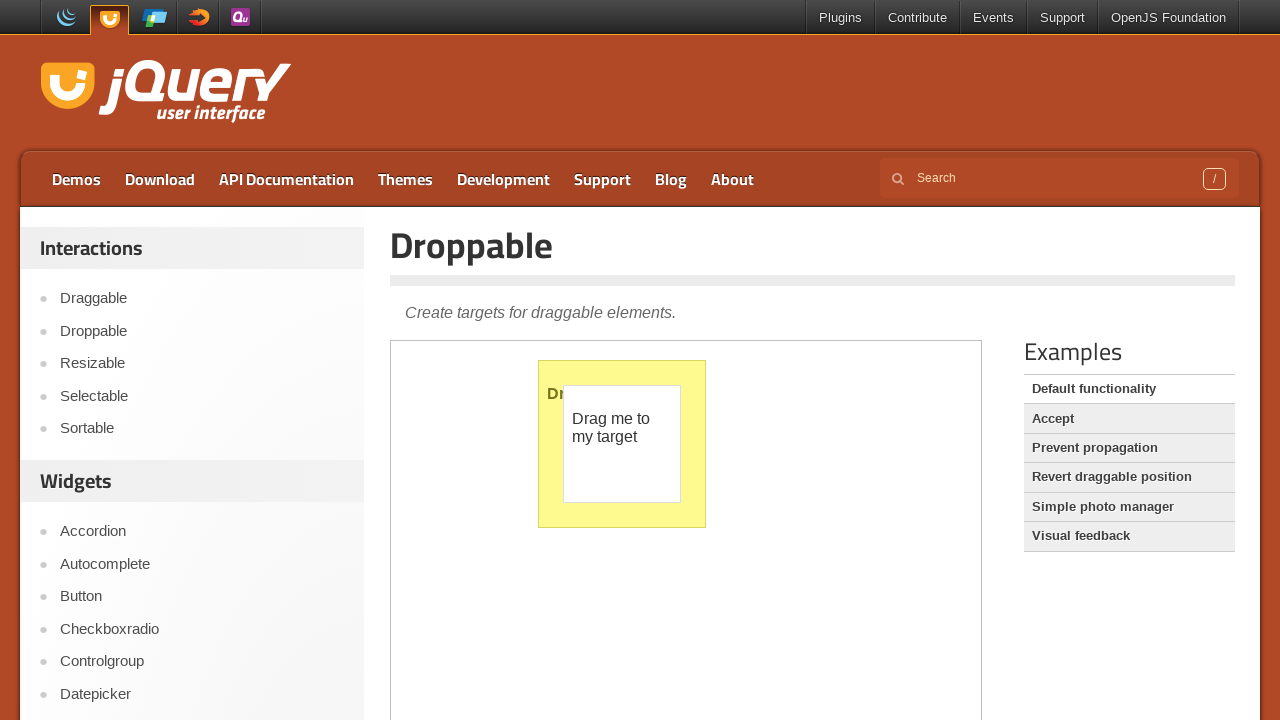